Tests drag and drop functionality by dragging an image element and dropping it into a target box element

Starting URL: https://formy-project.herokuapp.com/dragdrop

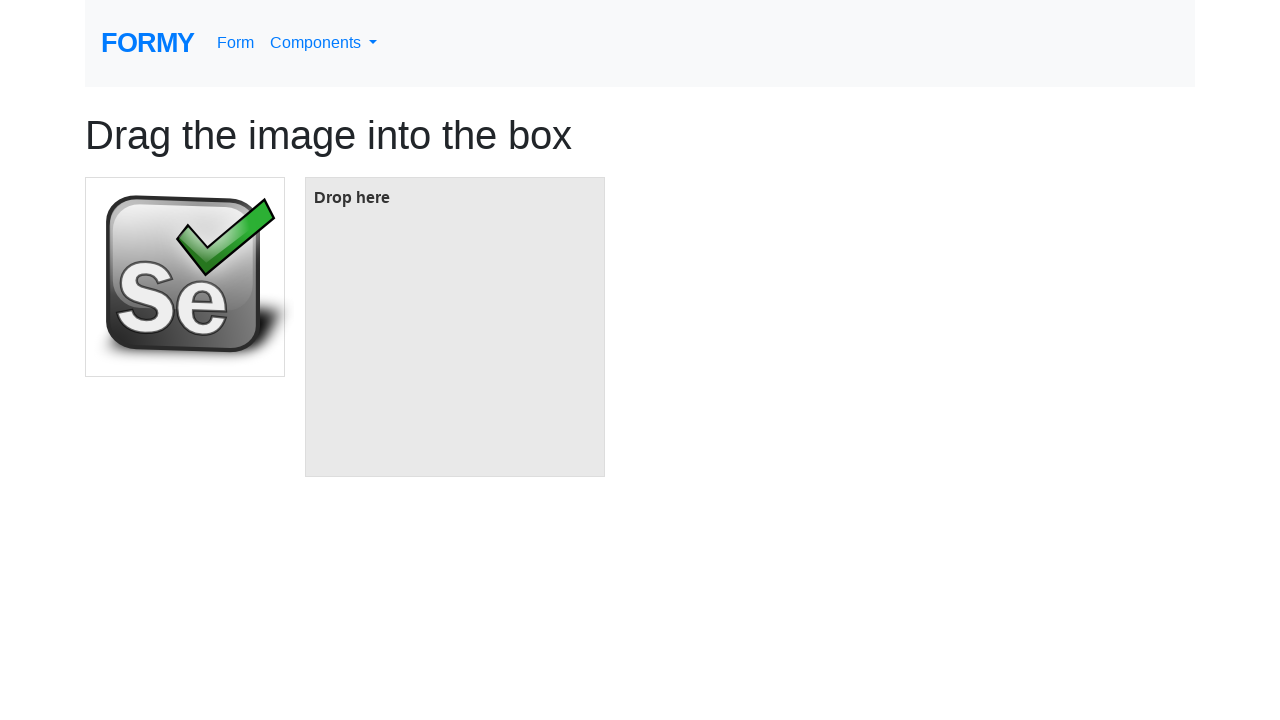

Navigated to drag and drop test page
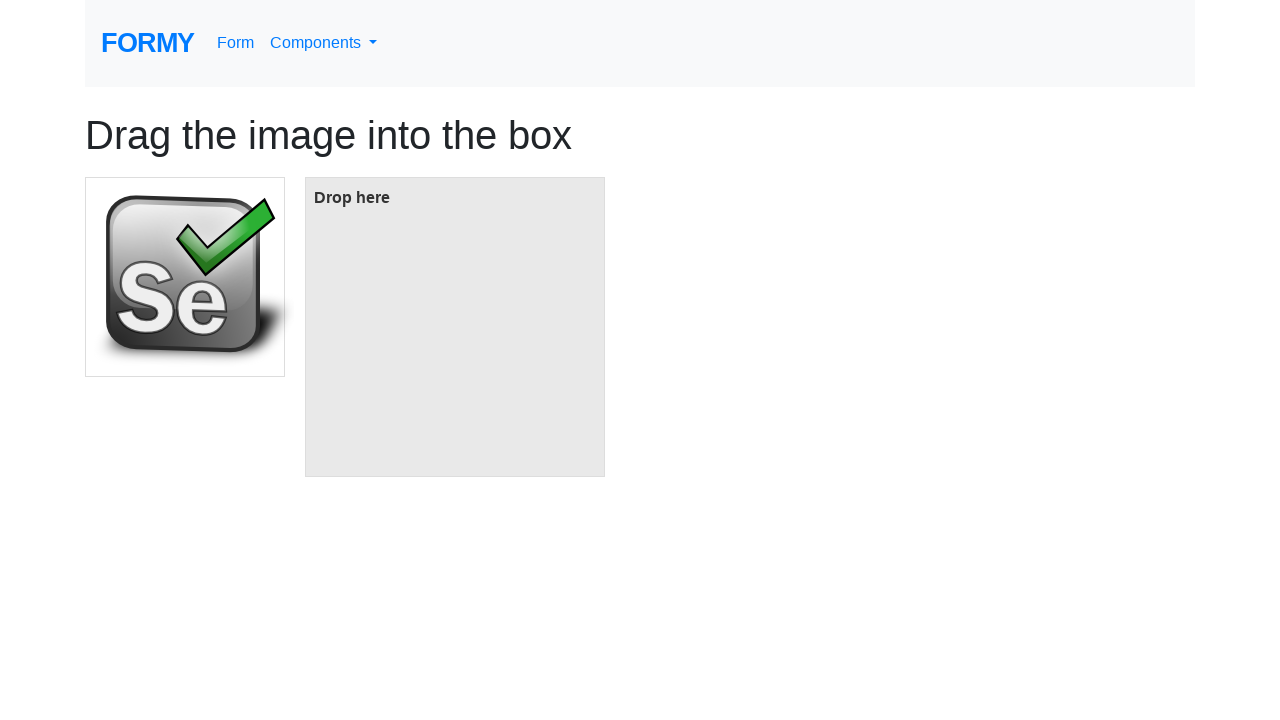

Dragged image element to target box at (455, 327)
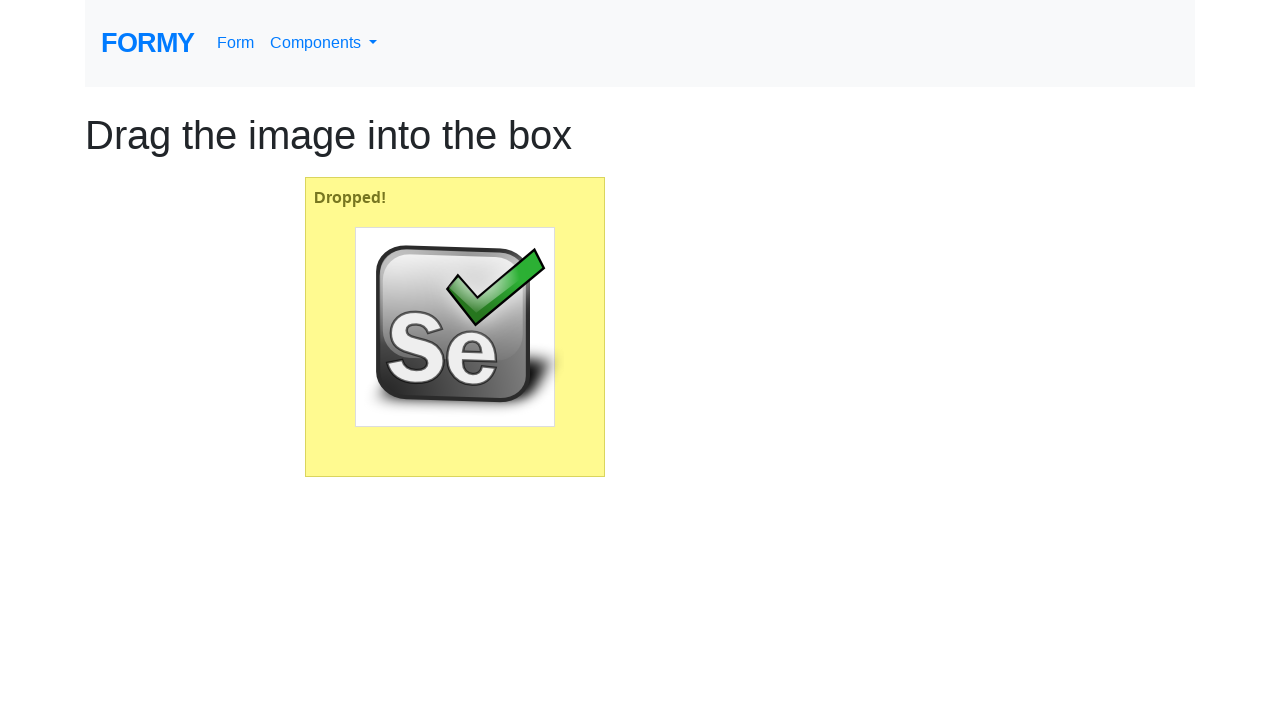

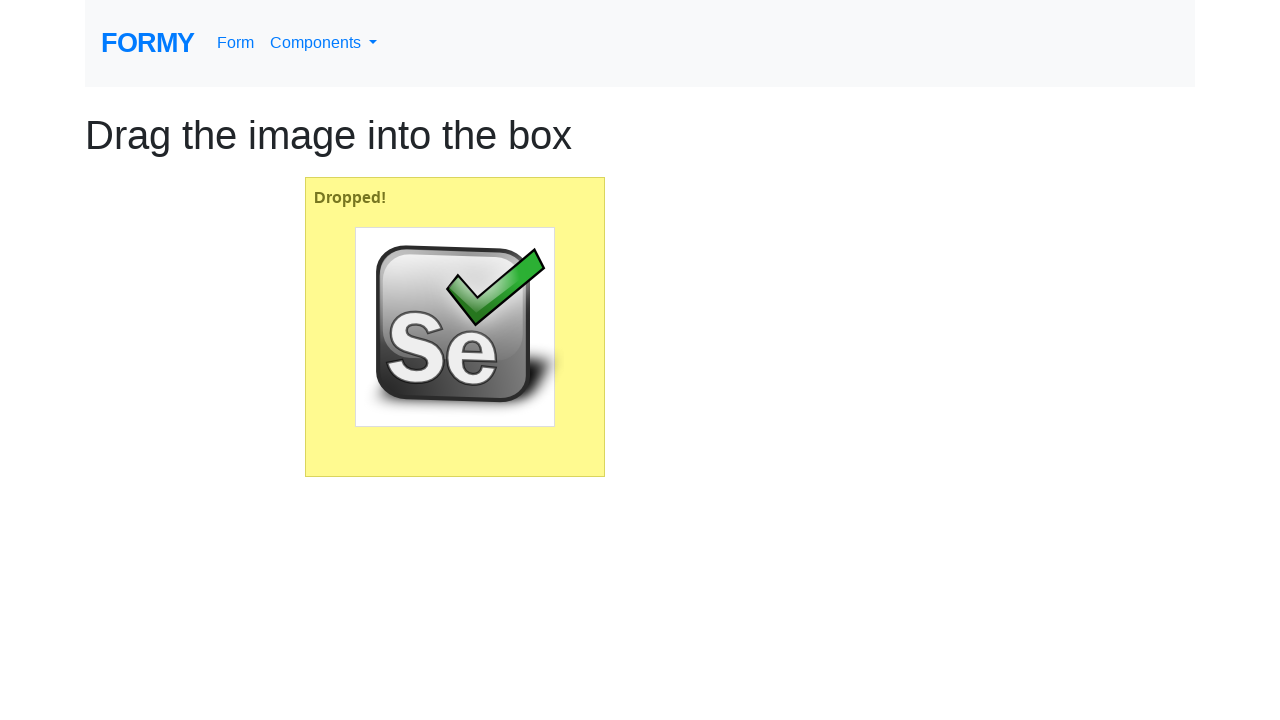